Navigates to Google signup page, clicks the Help link to open a new window, and switches between parent and child windows

Starting URL: https://accounts.google.com/signup/v2/webcreateaccount?flowName=GlifWebSignIn&flowEntry=SignUp

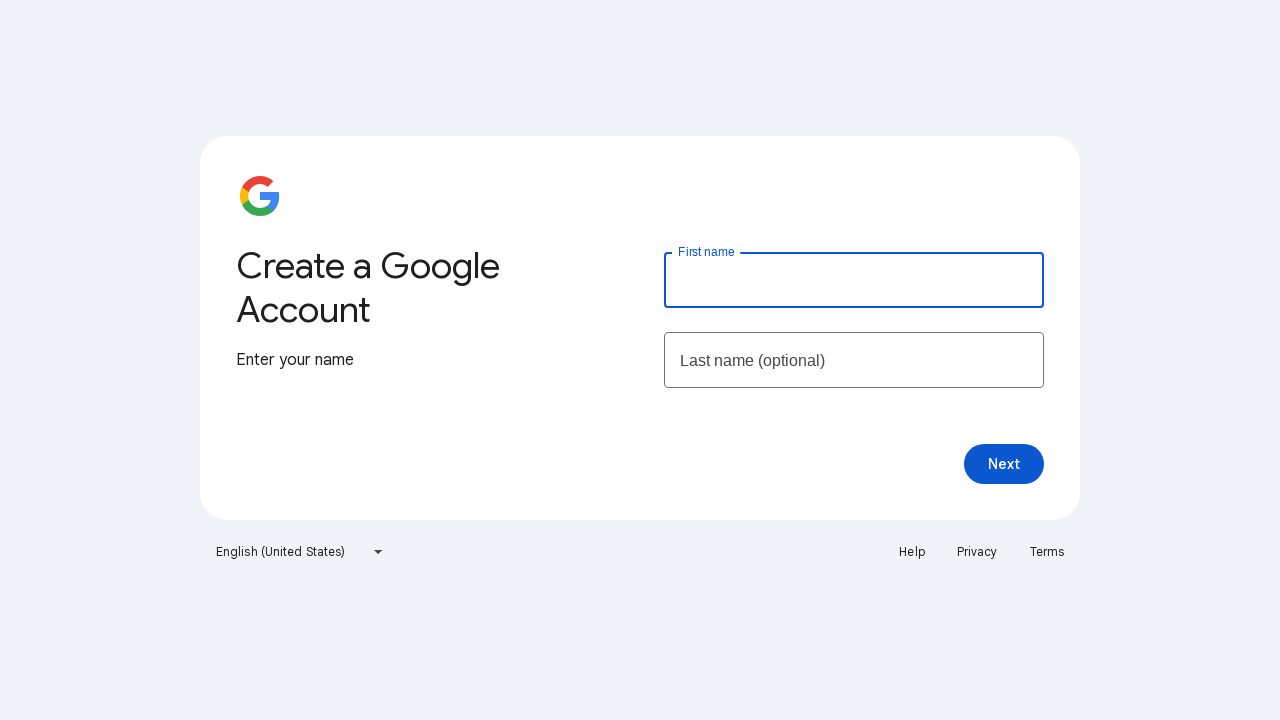

Navigated to Google signup page
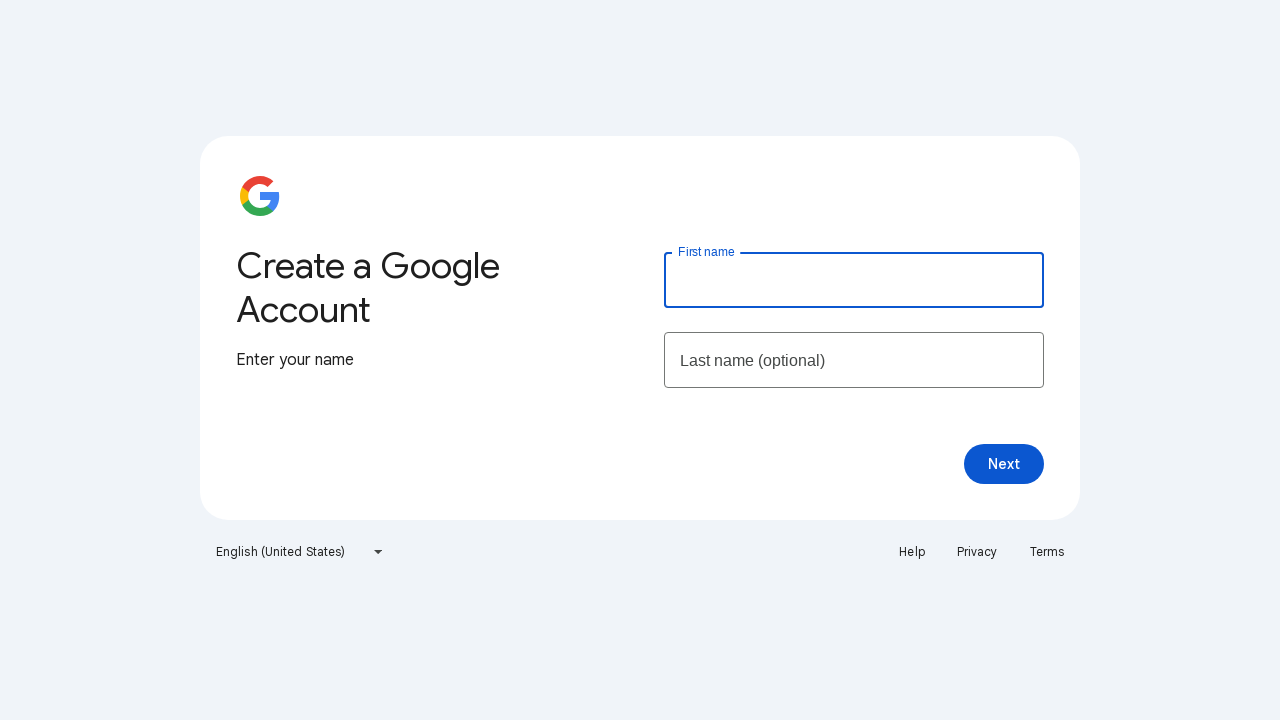

Clicked Help link to open new window at (912, 552) on xpath=//a[contains(text(),'Help')]
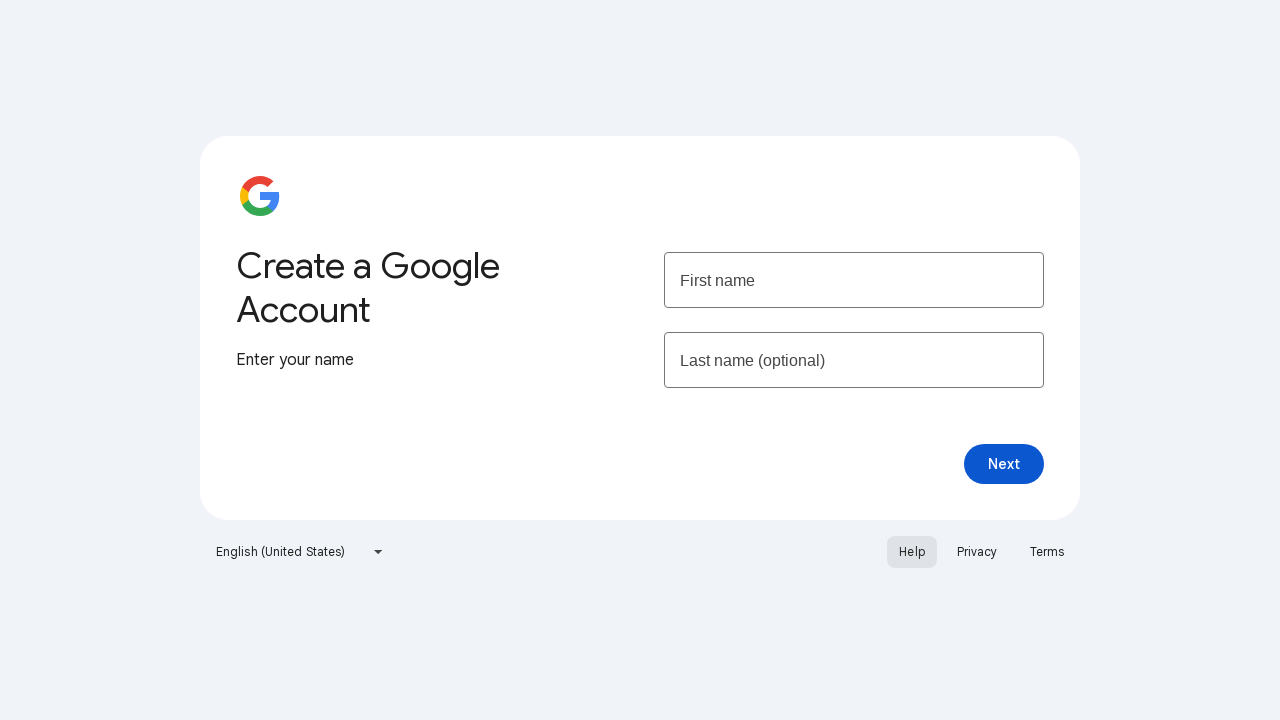

New window opened and captured
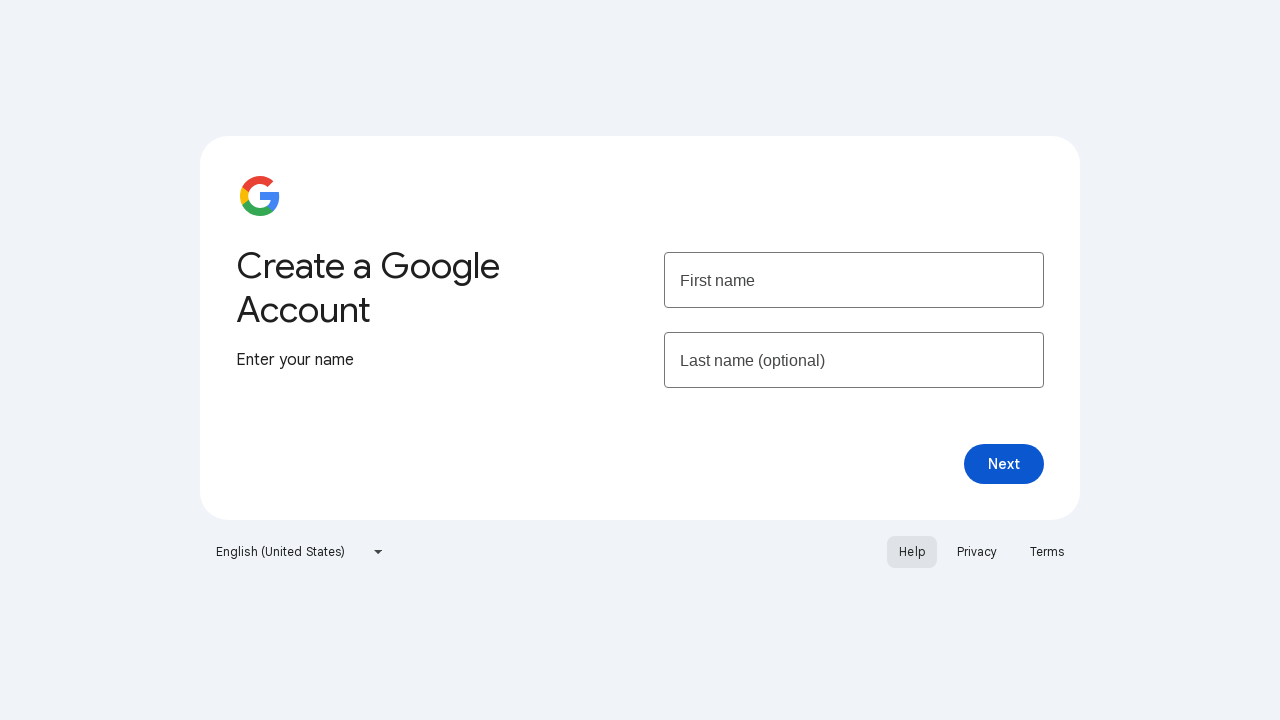

Retrieved Help page title: Google Account Help
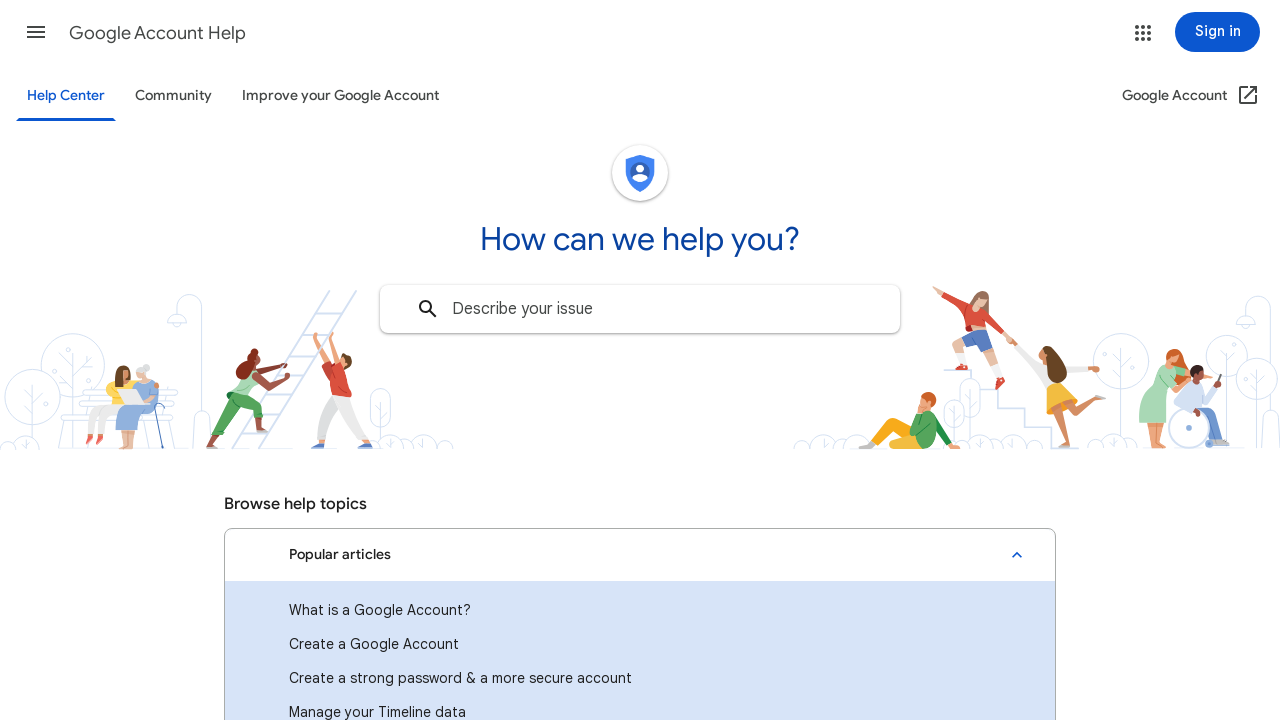

Switched back to original page, title: Create your Google Account
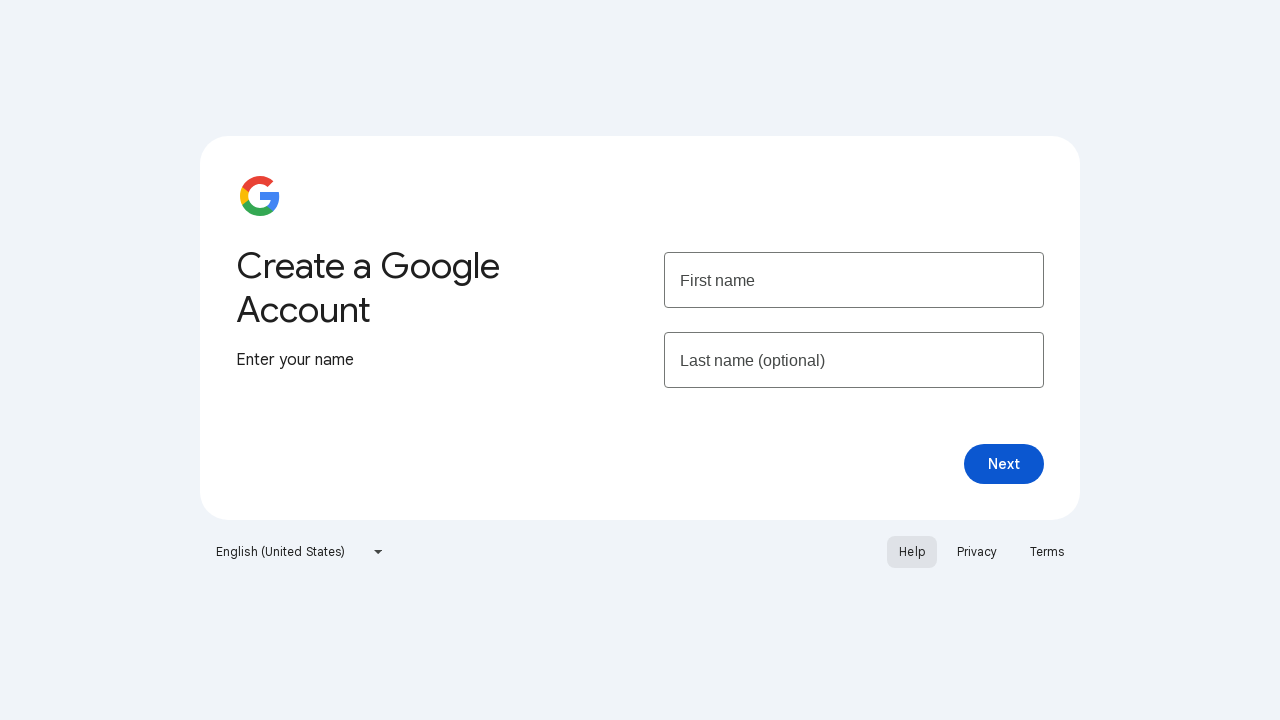

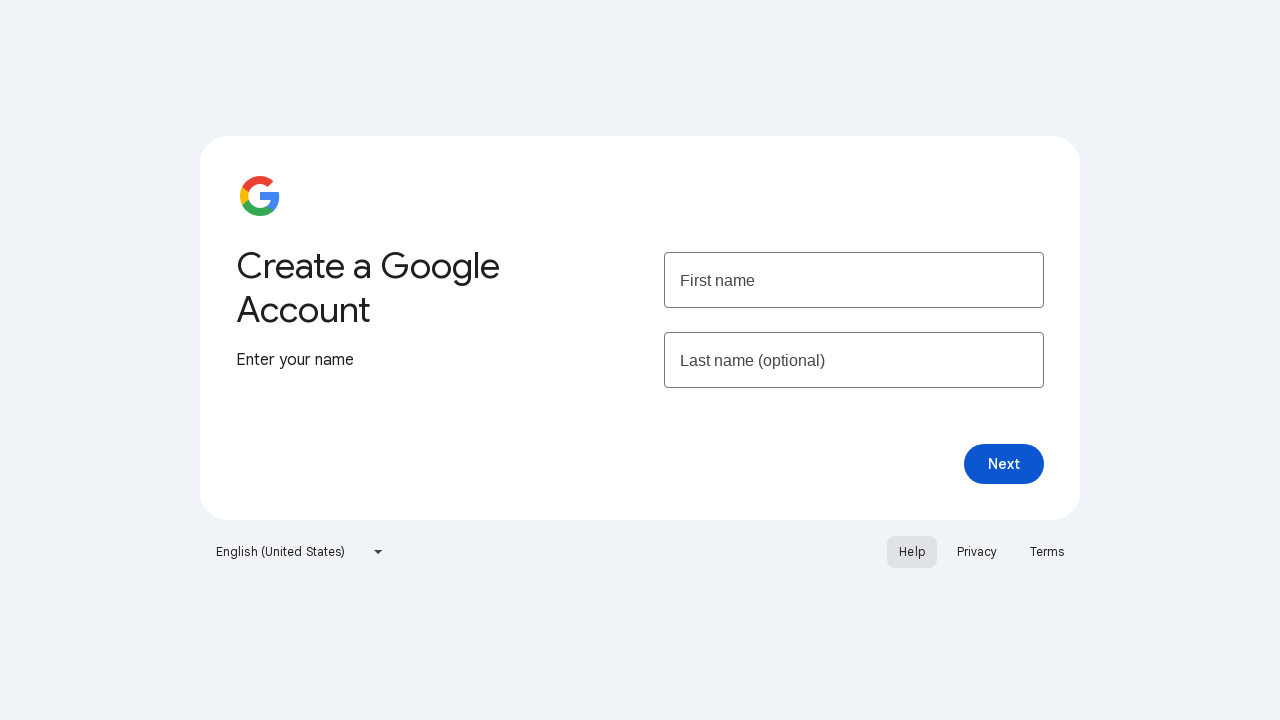